Tests working with multiple browser windows by clicking a link that opens a new window, tracking window handles before and after to identify the new window, then switching between windows and verifying page titles.

Starting URL: https://the-internet.herokuapp.com/windows

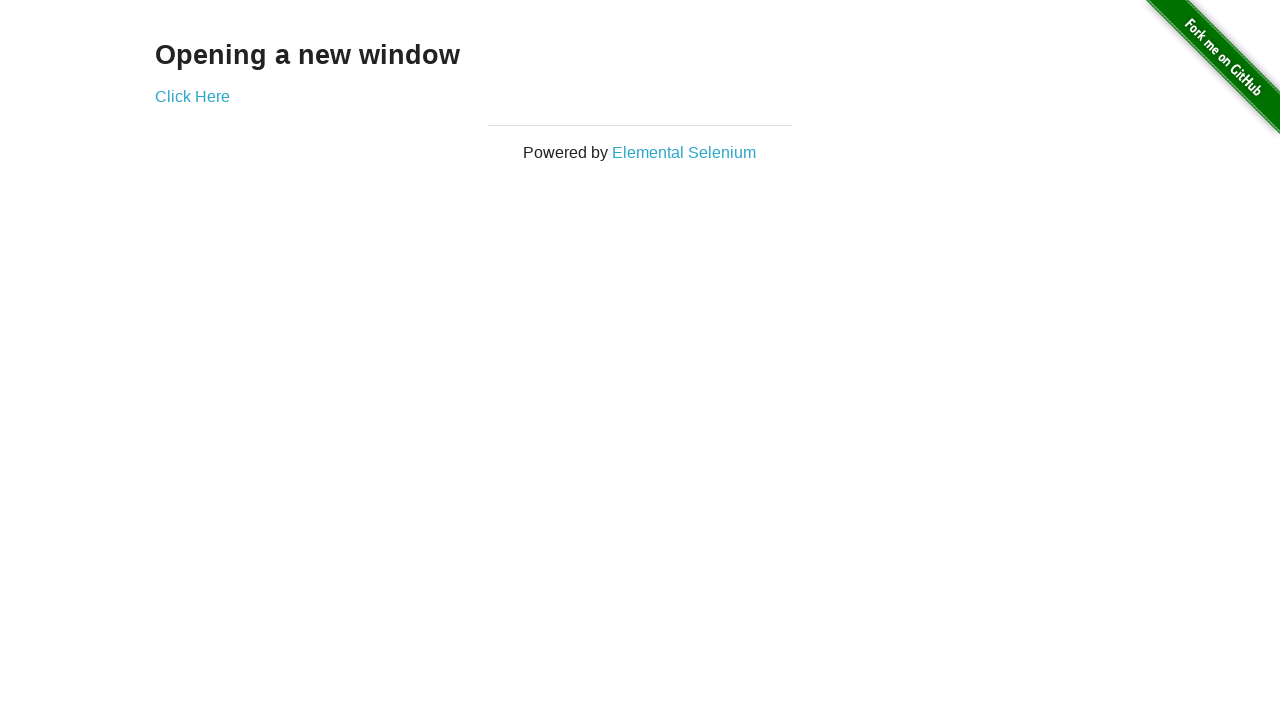

Clicked link that opens a new window at (192, 96) on .example a
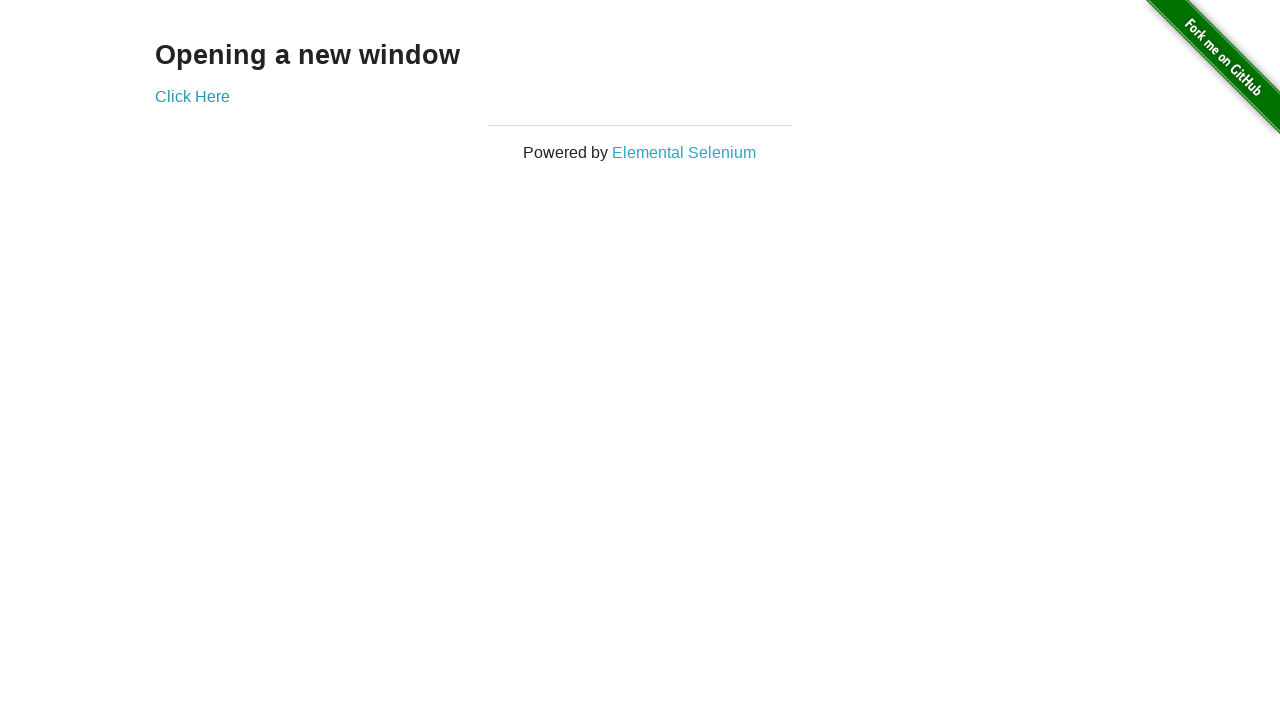

Verified original window title is 'The Internet'
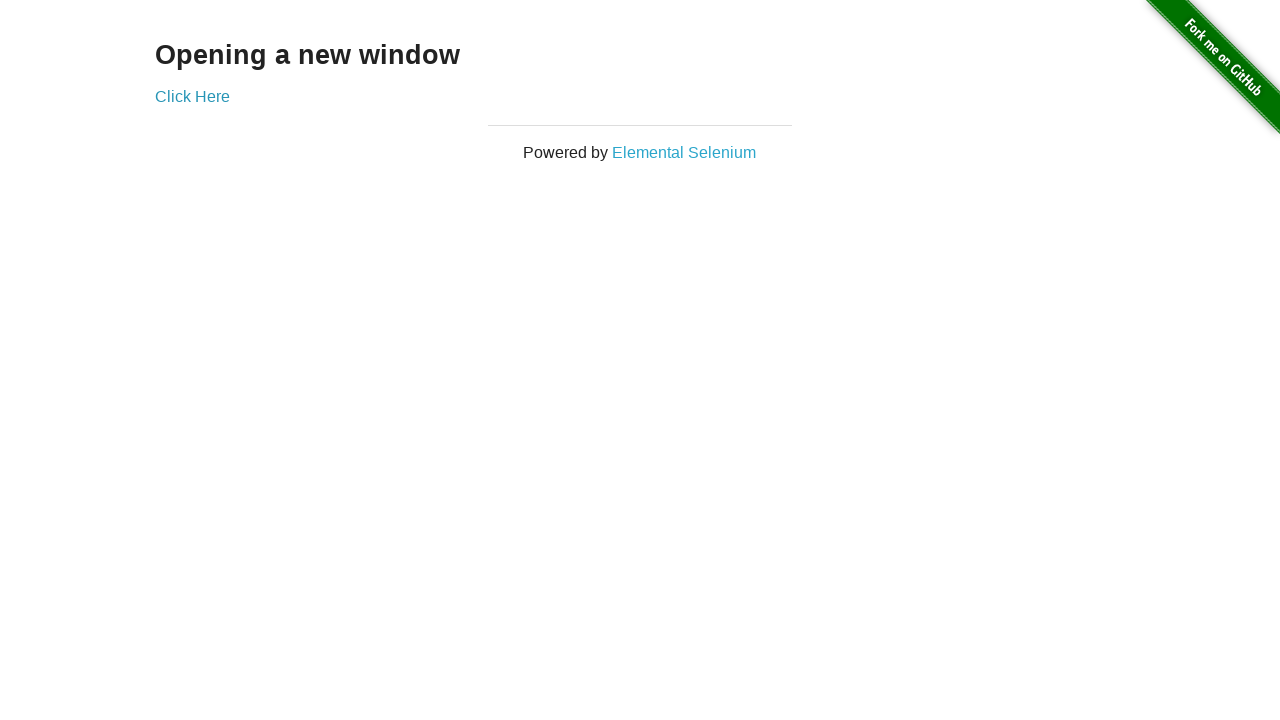

New window page loaded
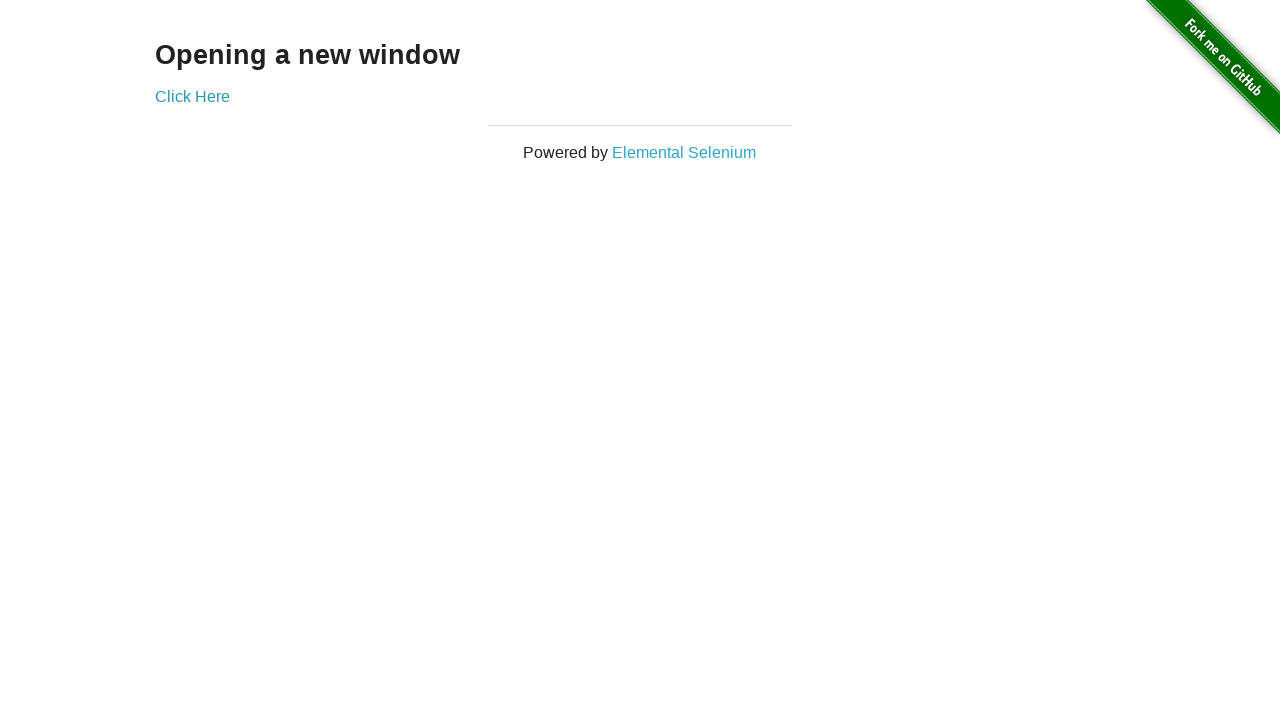

Verified new window title is 'New Window'
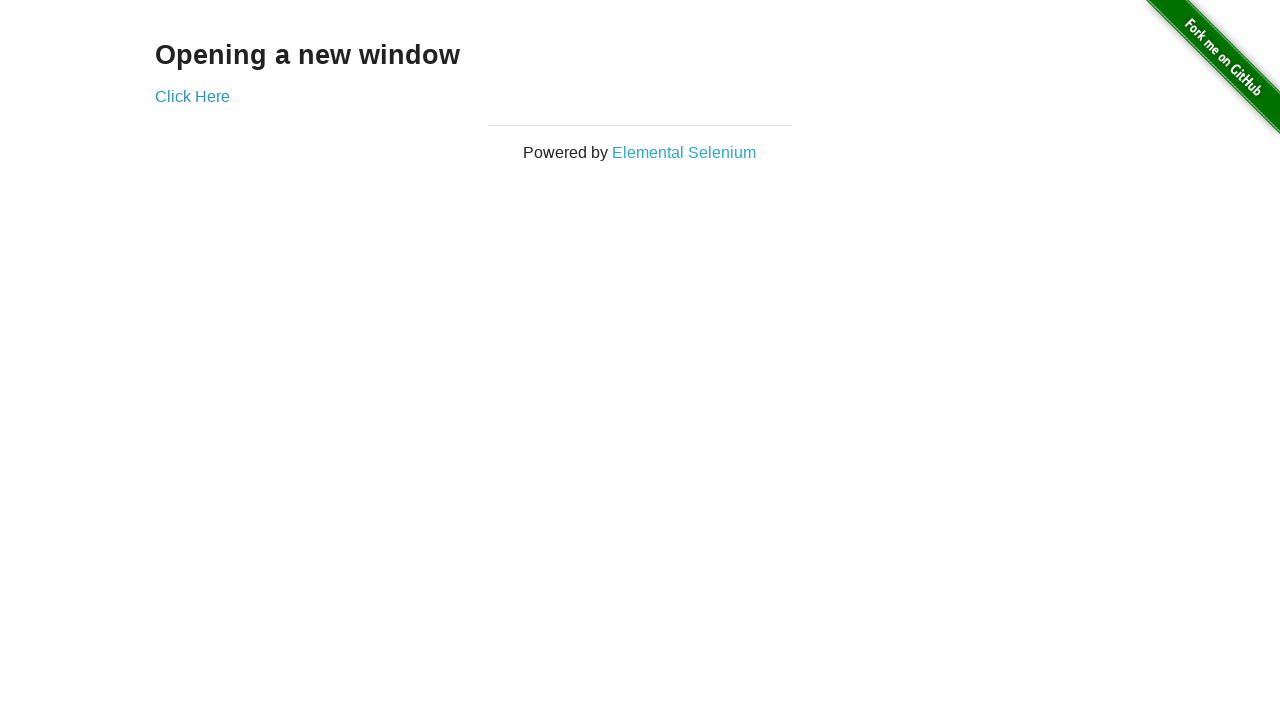

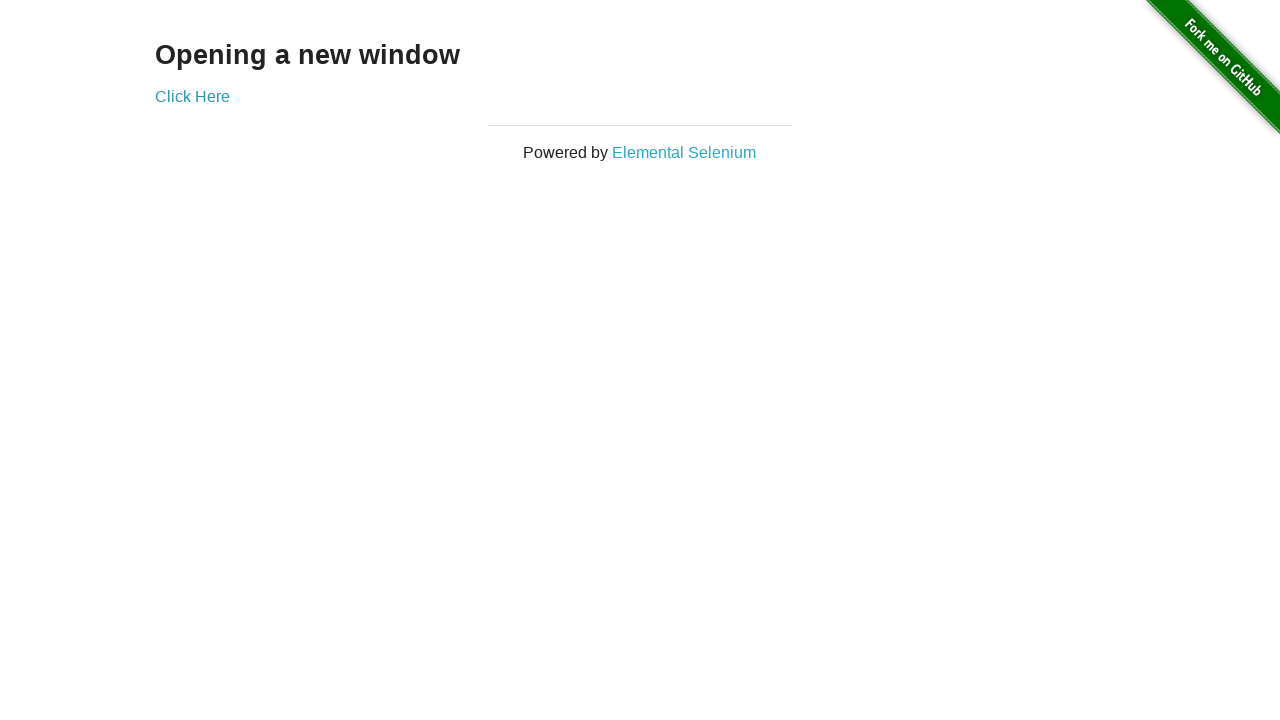